Tests Redirect Link page by navigating to it and verifying the redirect link is visible and enabled

Starting URL: https://the-internet.herokuapp.com/

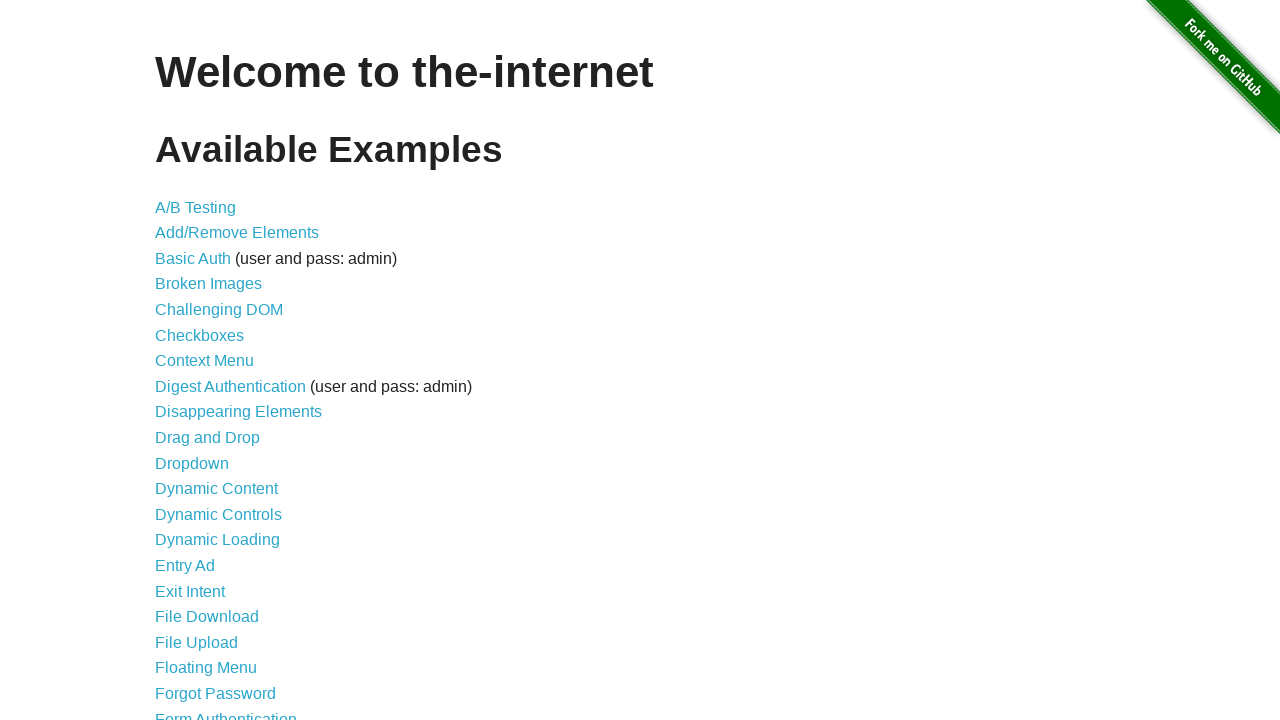

Clicked on Redirect Link at (202, 446) on text=Redirect Link
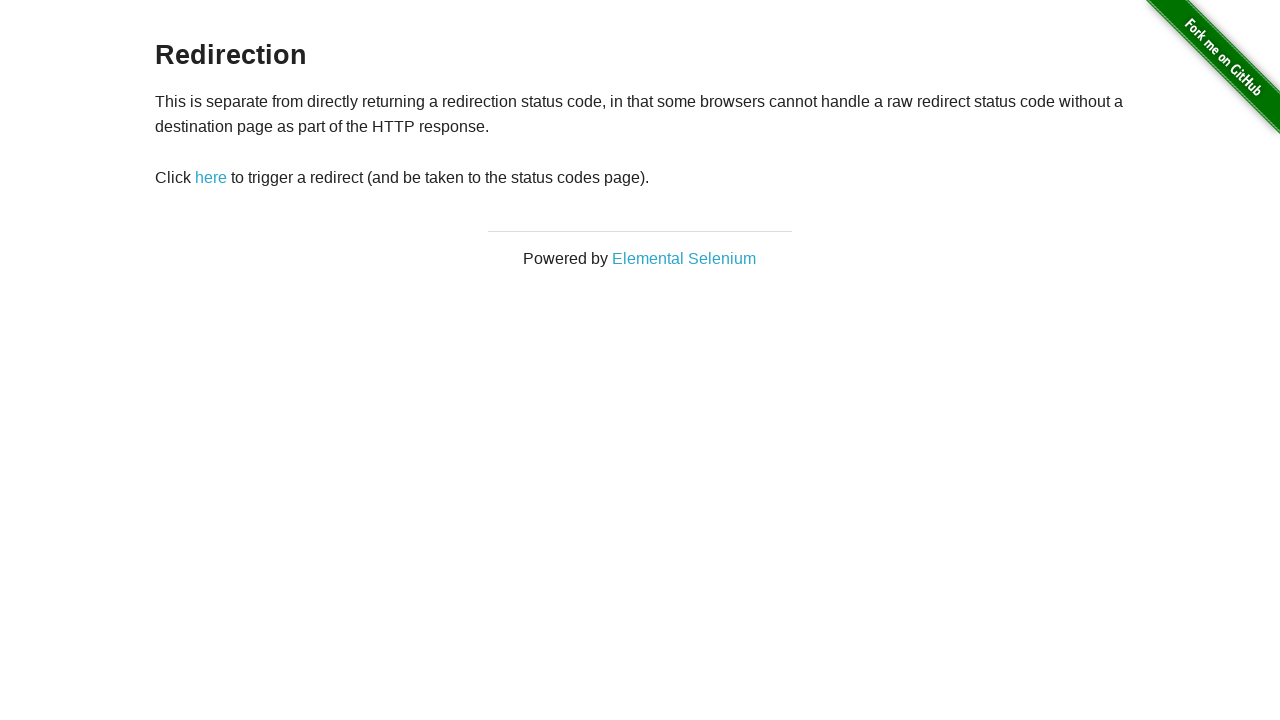

Verified that the page URL is https://the-internet.herokuapp.com/redirector
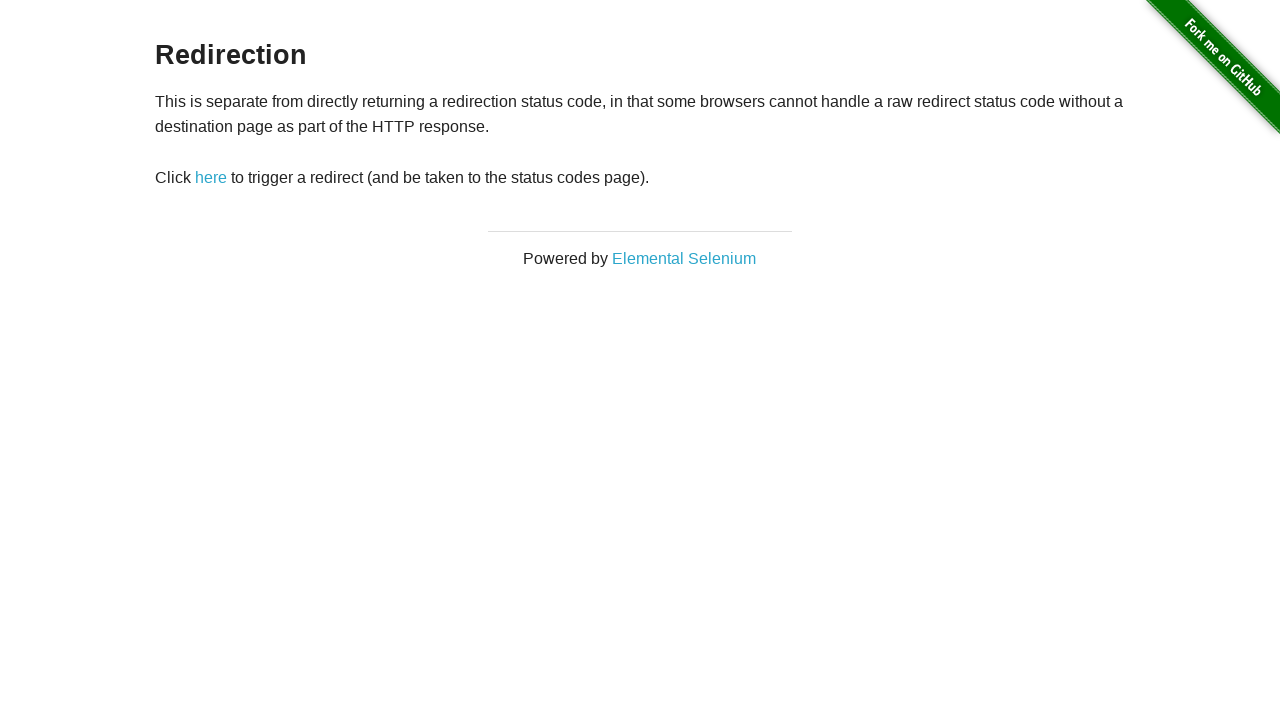

Verified that the page title (h3) is visible
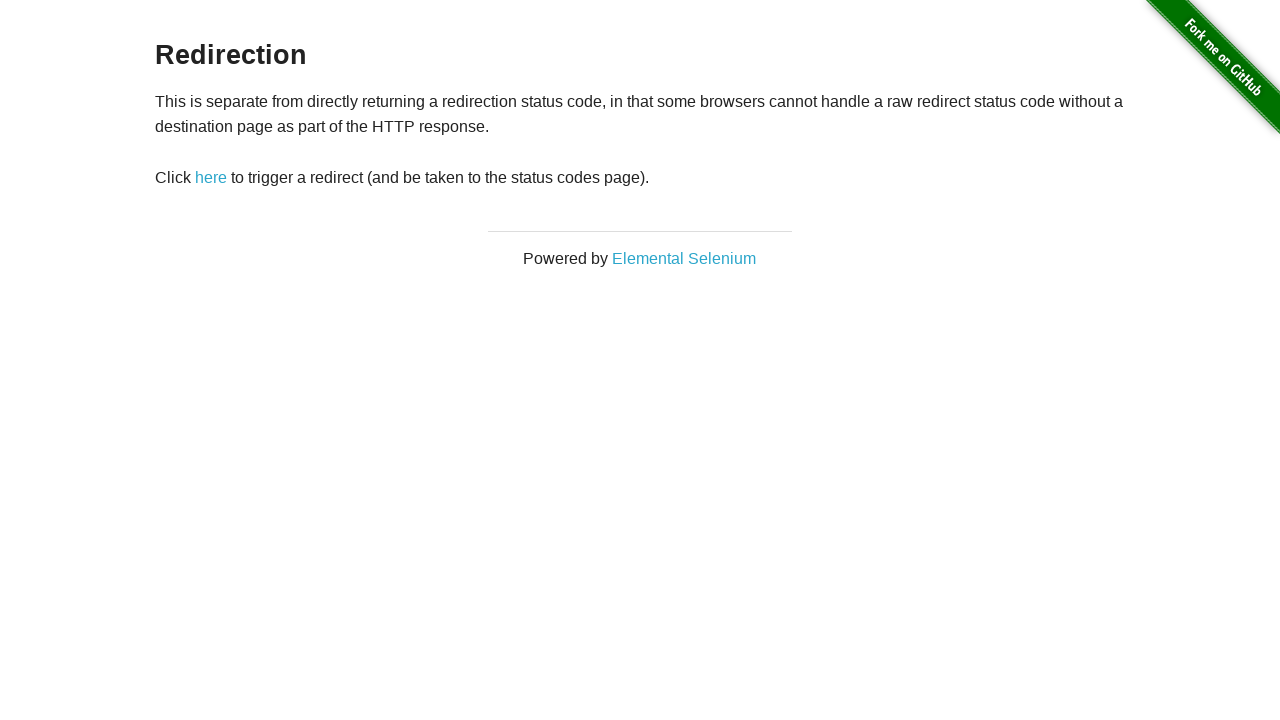

Verified that the redirect link element is visible
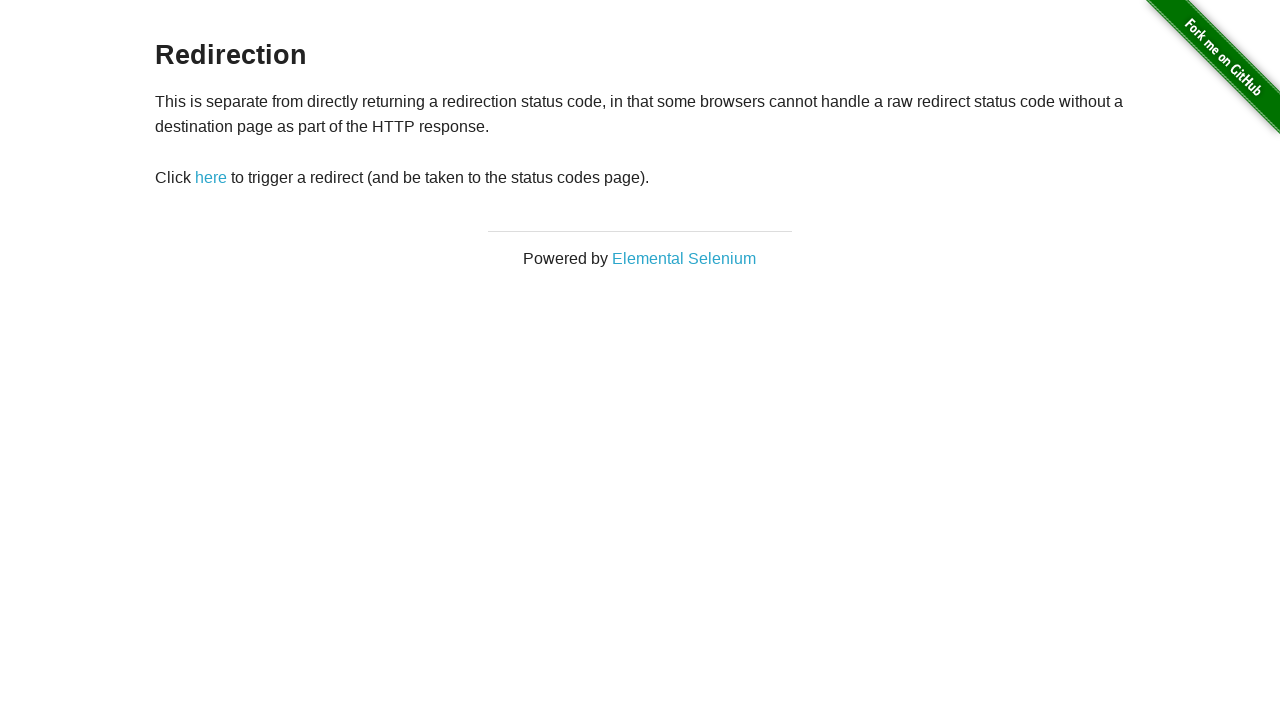

Verified that the redirect link element is enabled
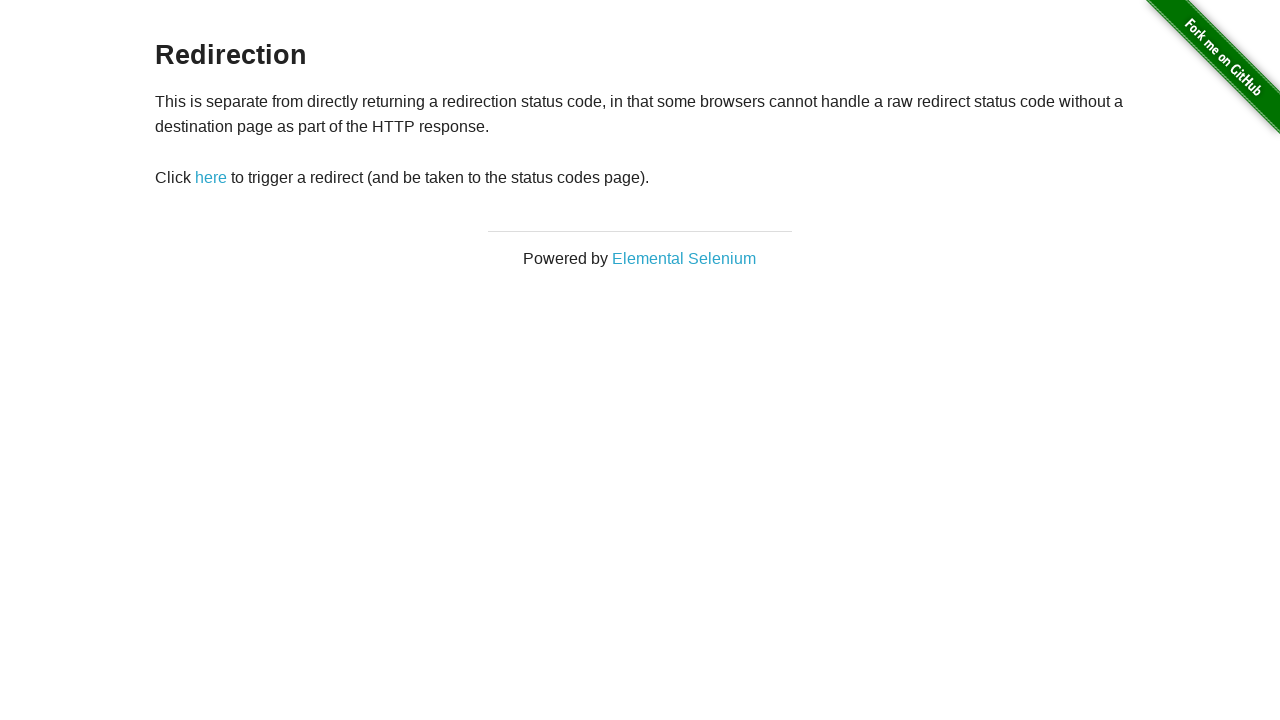

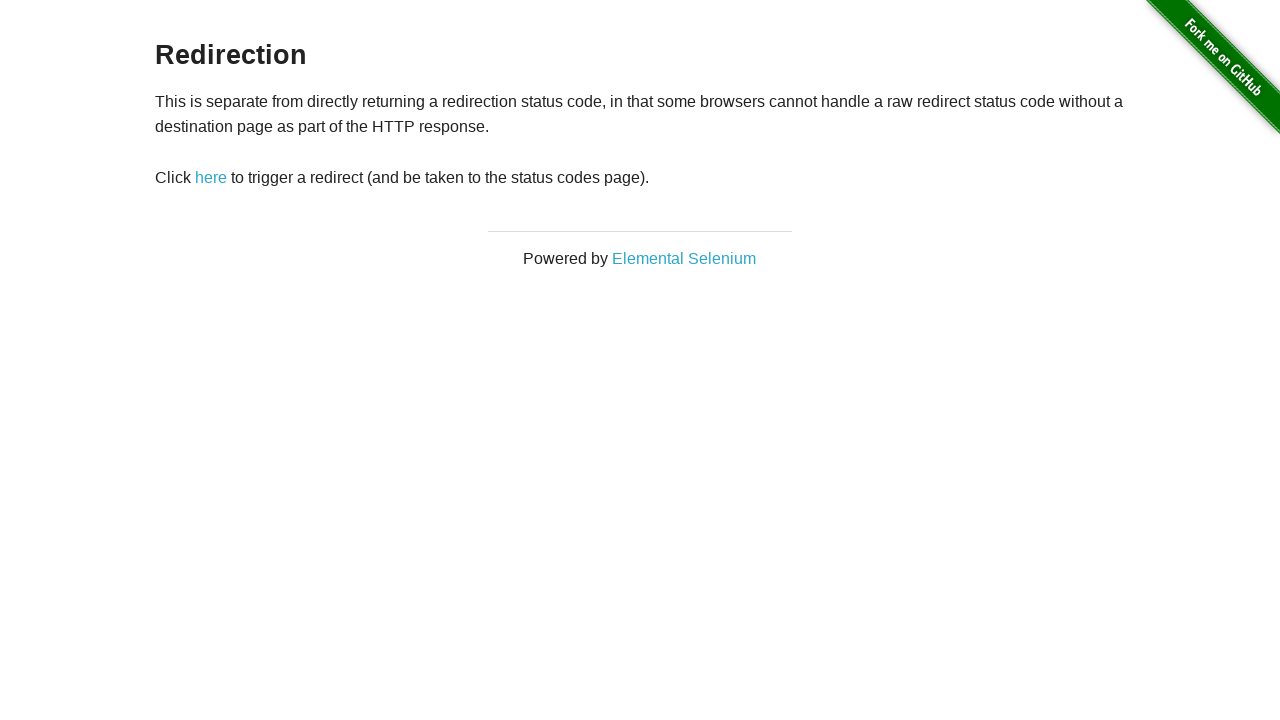